Tests opening a new tab by clicking tab button (marked as skipped in original test due to incorrect query)

Starting URL: https://demoqa.com/browser-windows

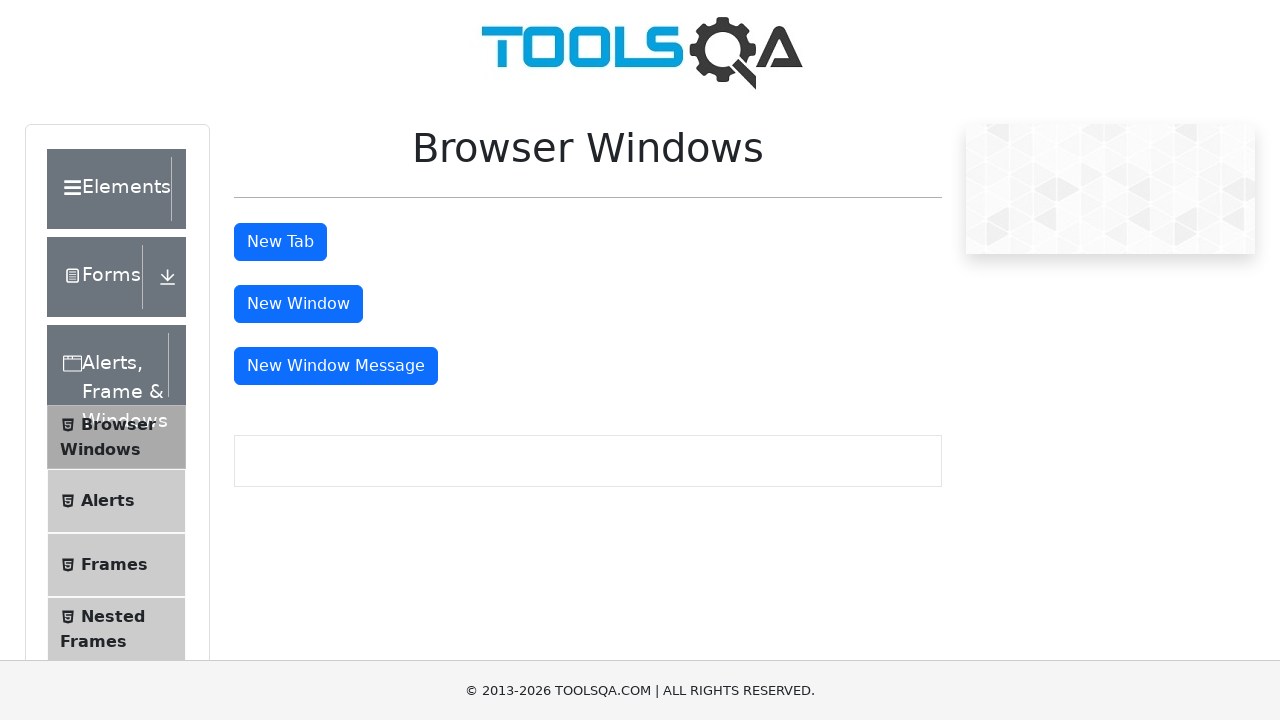

Scrolled down the page by 500 pixels
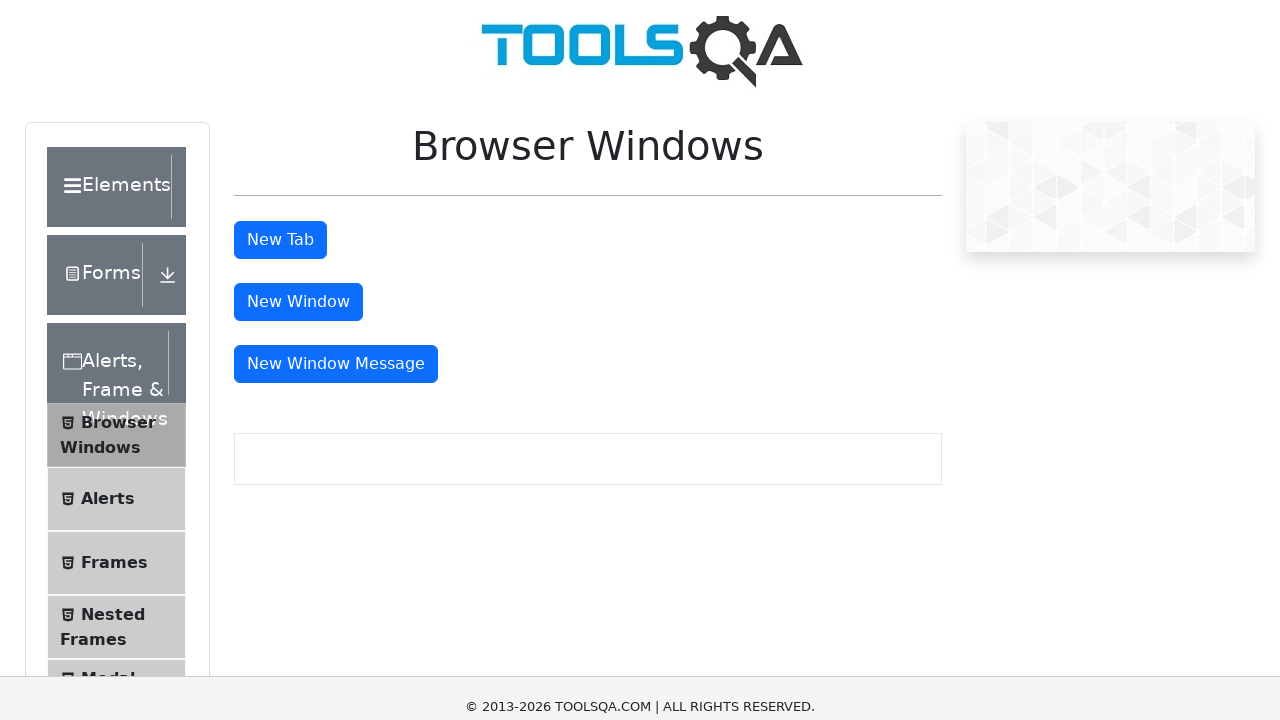

Located the tab button element
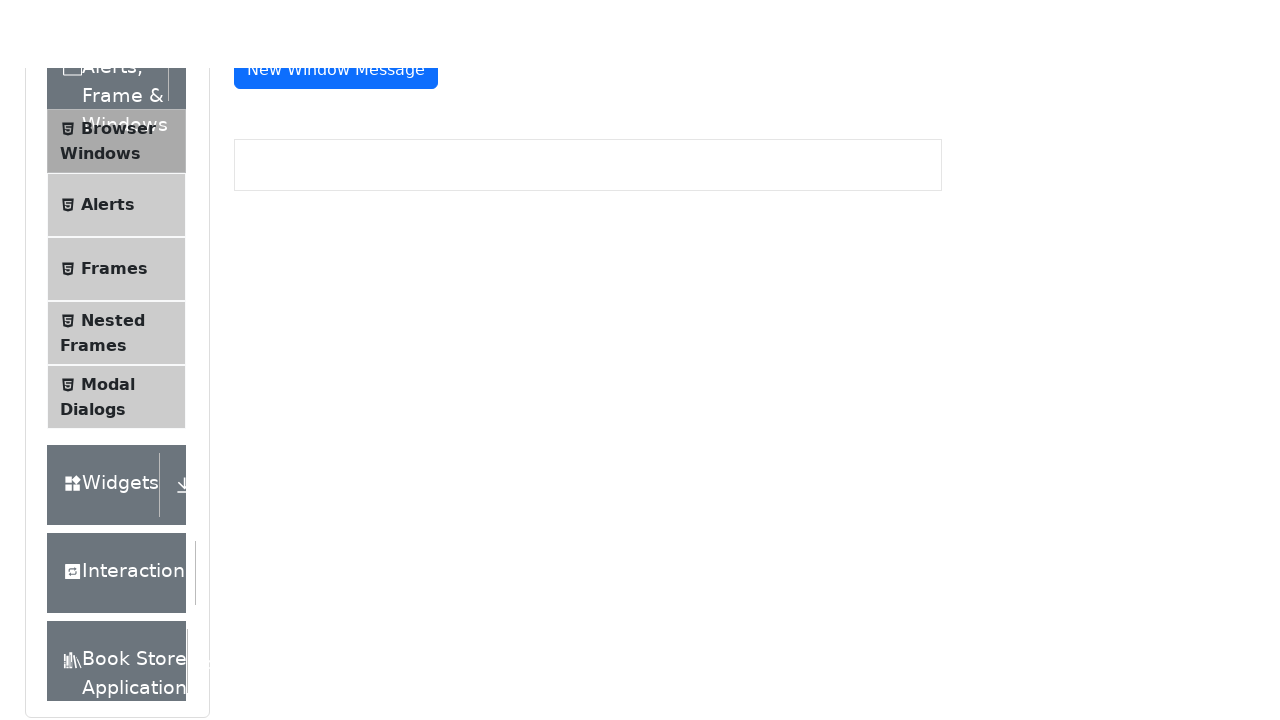

Clicked the tab button to open a new tab at (280, 242) on #tabButton
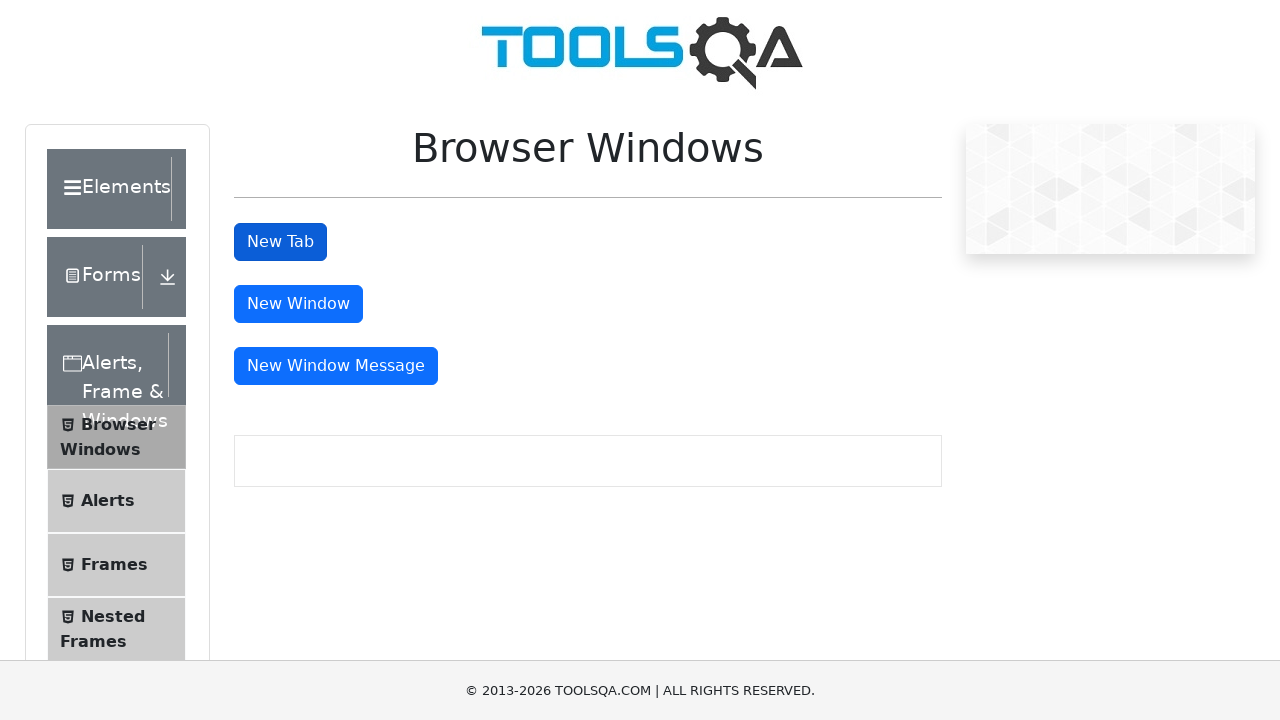

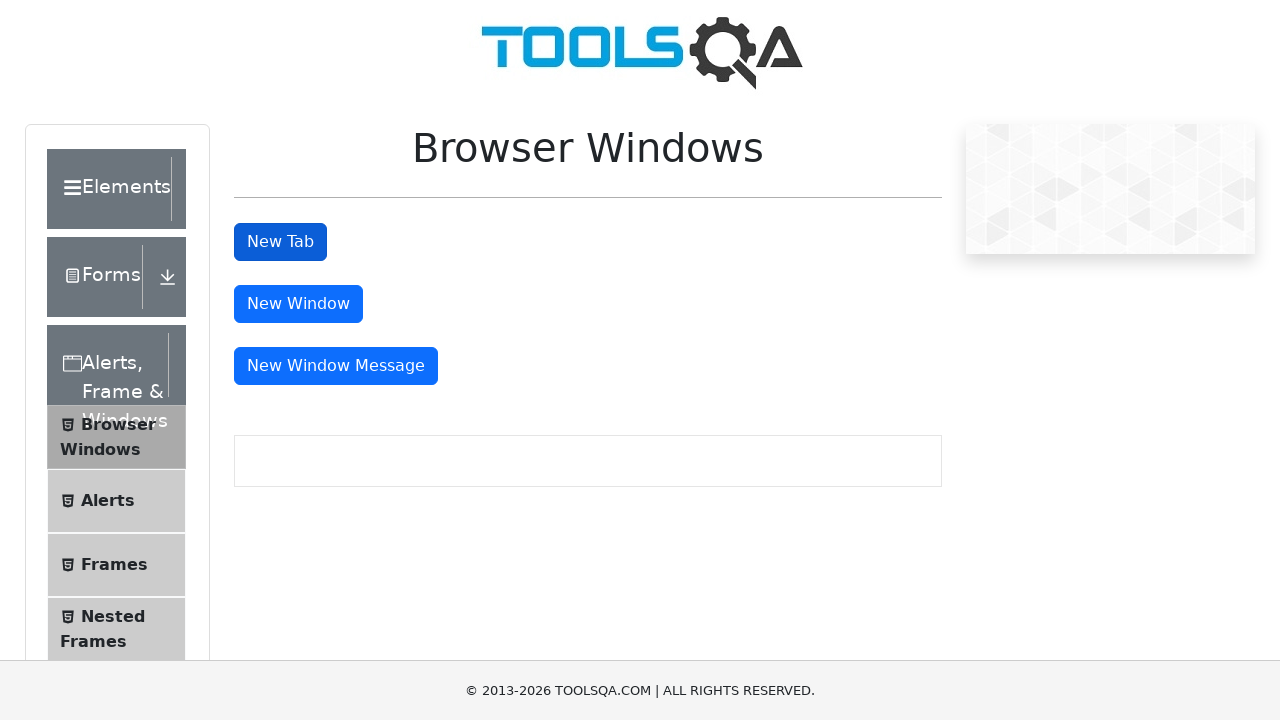